Tests form validation by submitting without an email address and verifying the validation error message appears.

Starting URL: https://certicon-testing.azurewebsites.net

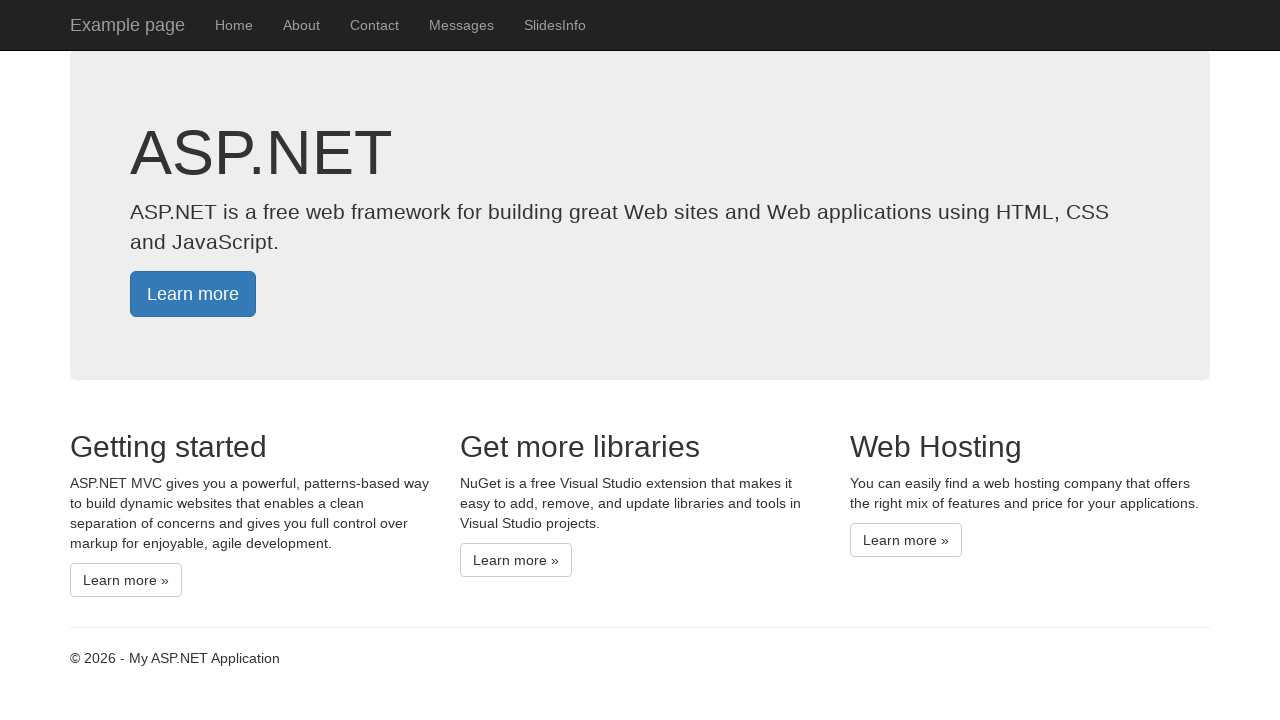

Clicked on Messages link to navigate to the form at (462, 25) on text=Messages
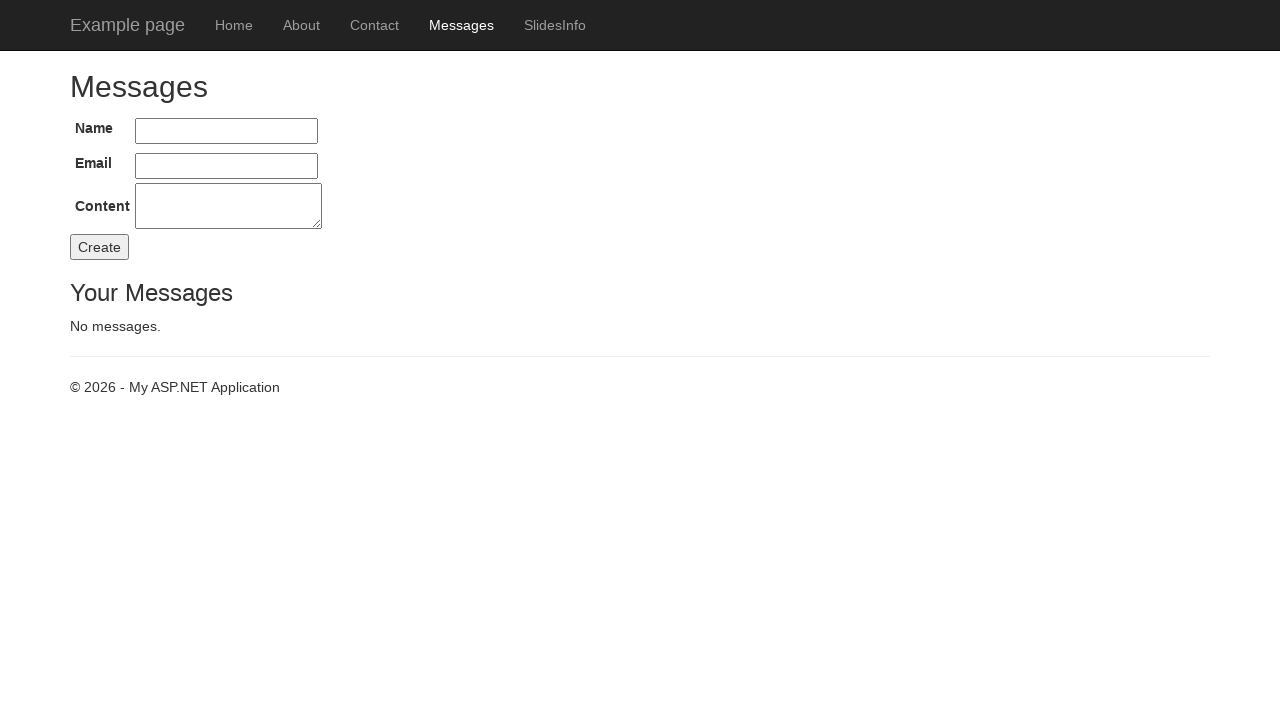

Filled Name field with 'Fero Lakatos' on #Name
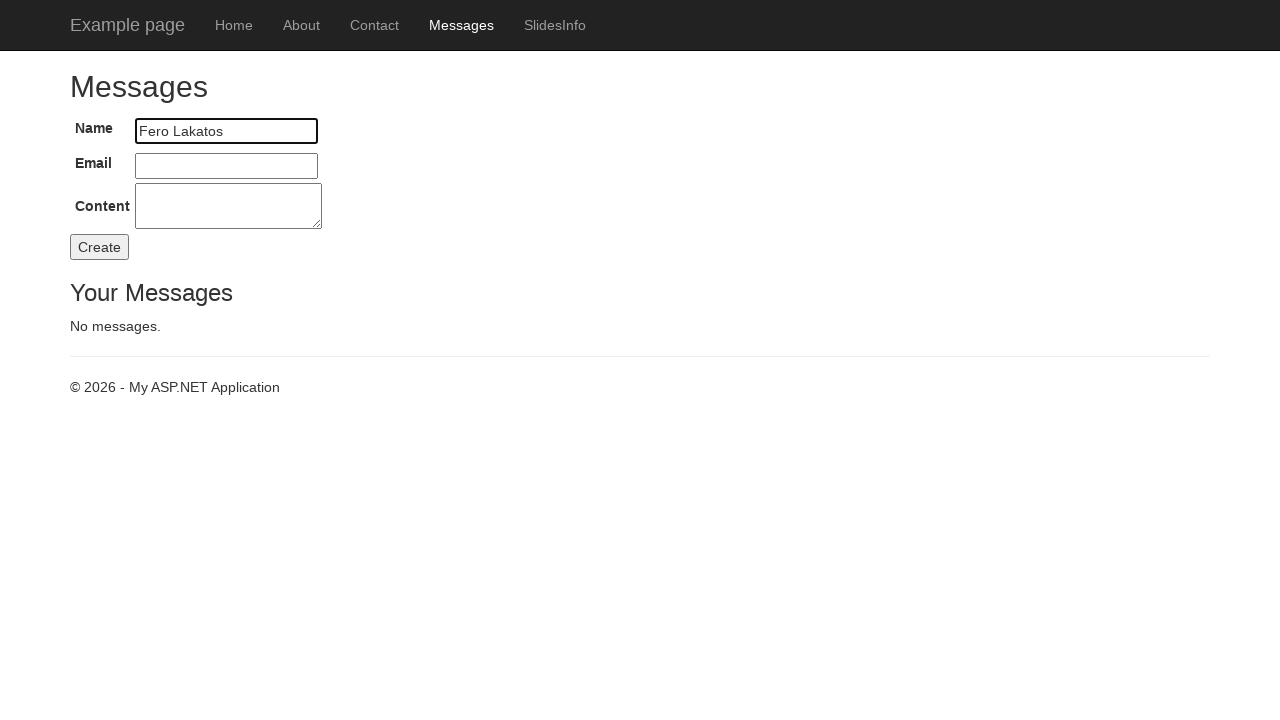

Filled Content field with 'Ahoj, nazdar kamaráde!' on #Content
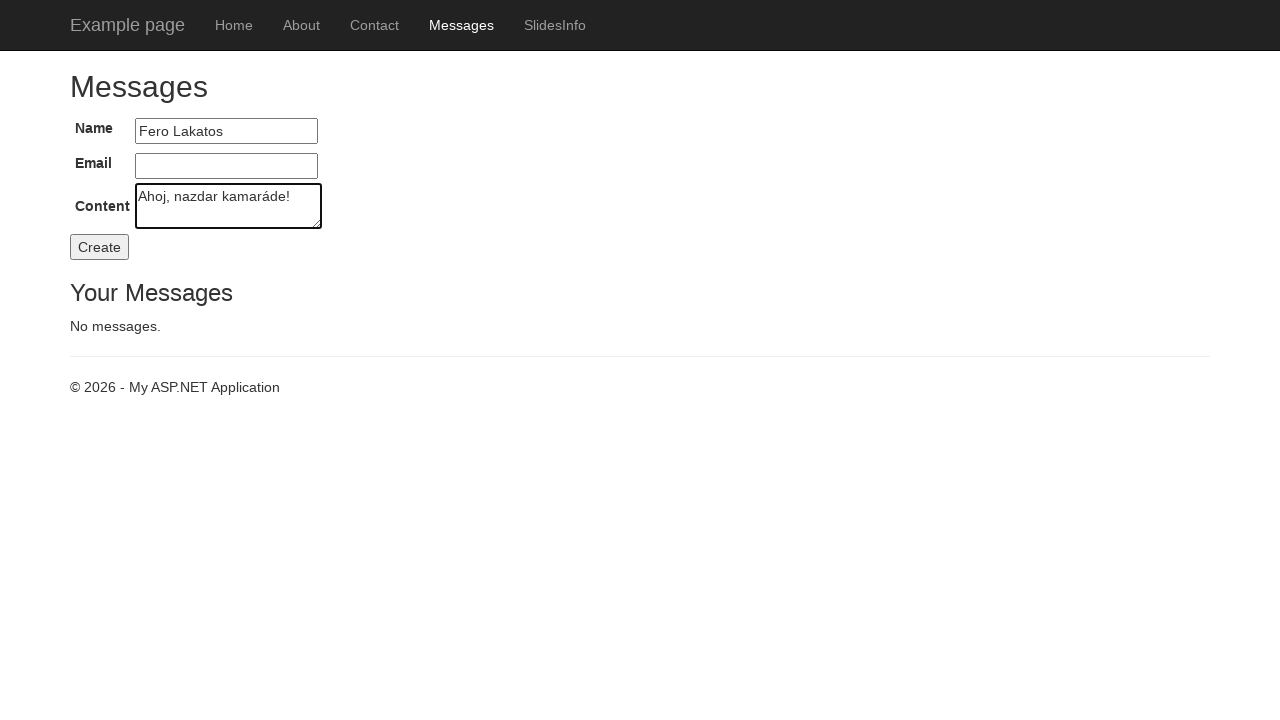

Clicked Create button without entering email address at (100, 247) on #buttonCreate
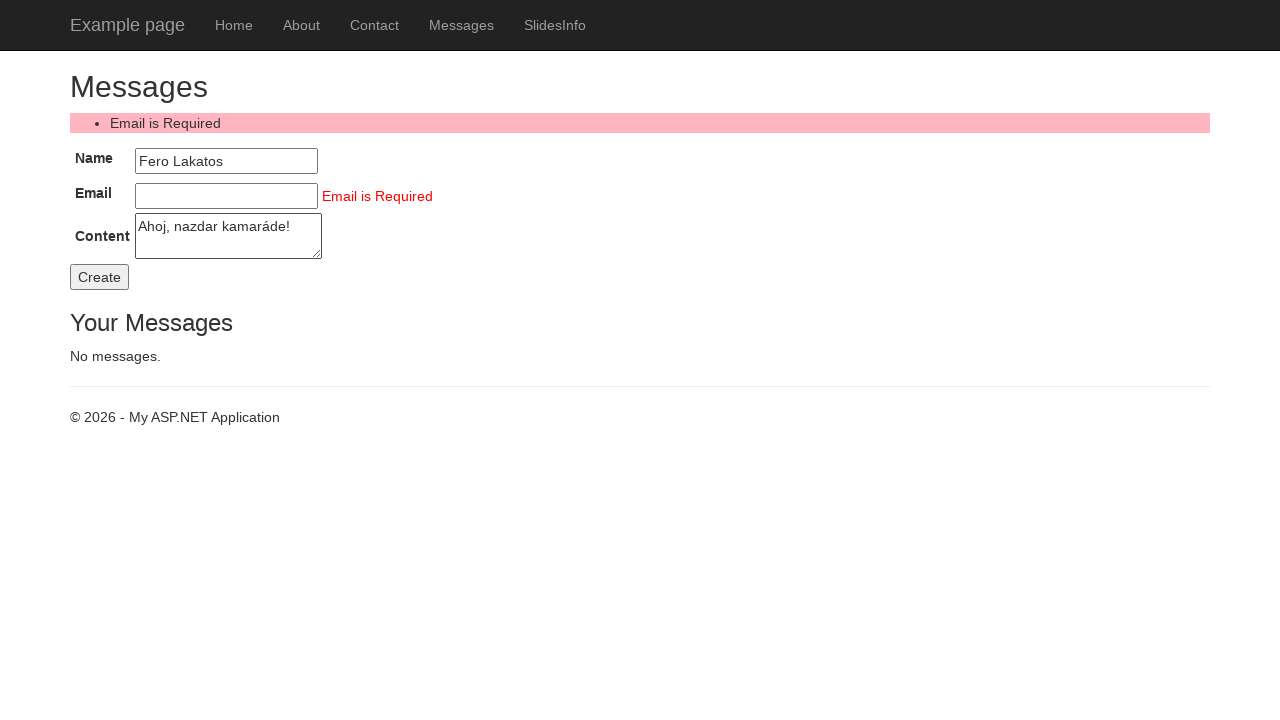

Field validation error message appeared
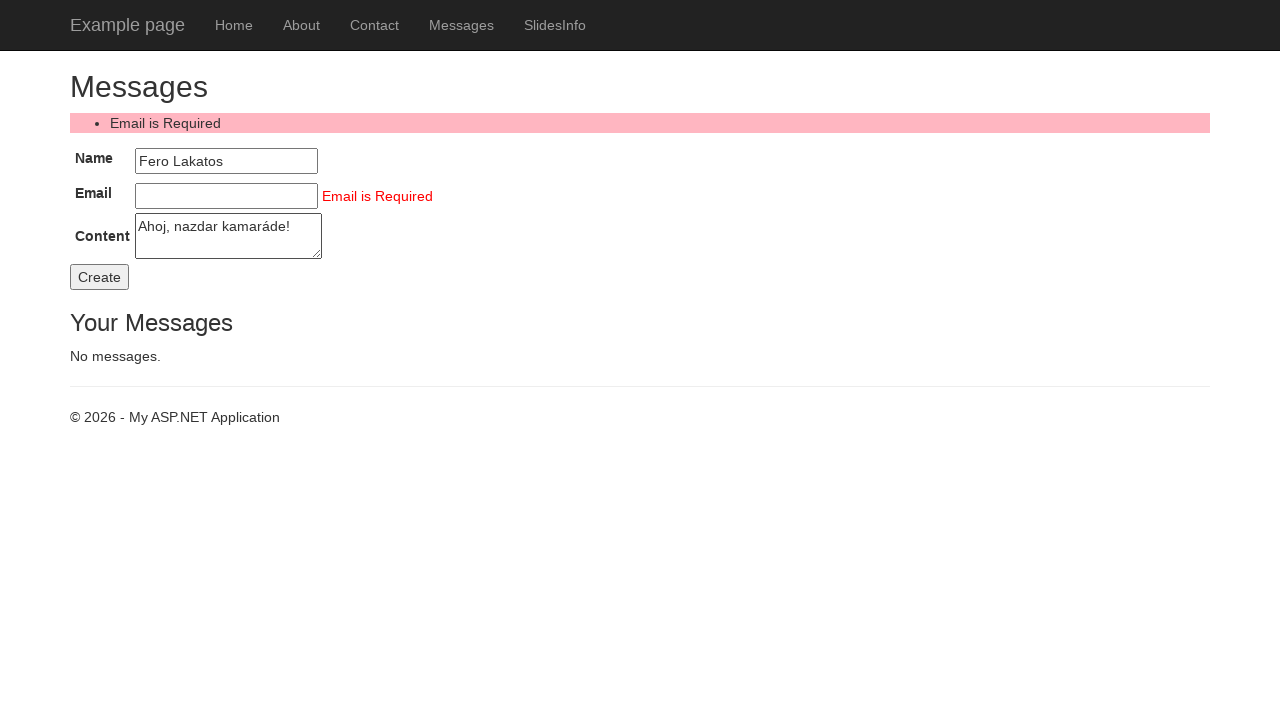

Validation summary error message appeared, confirming email validation failed
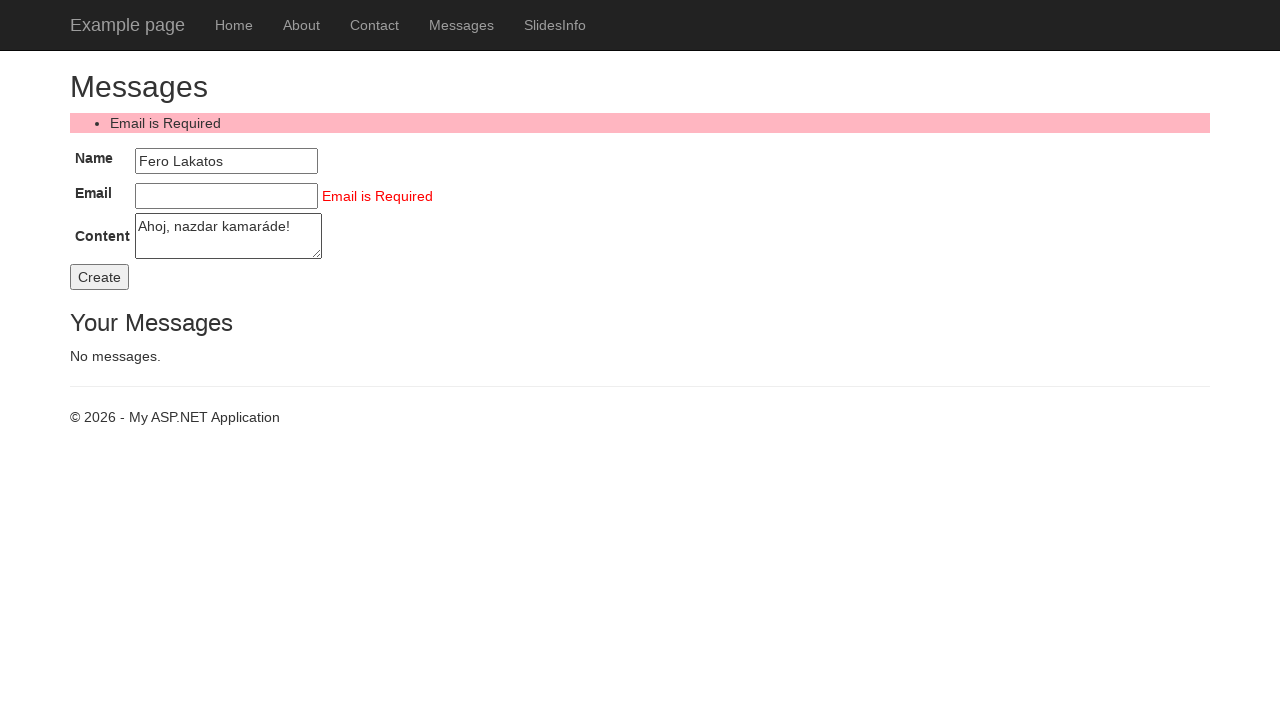

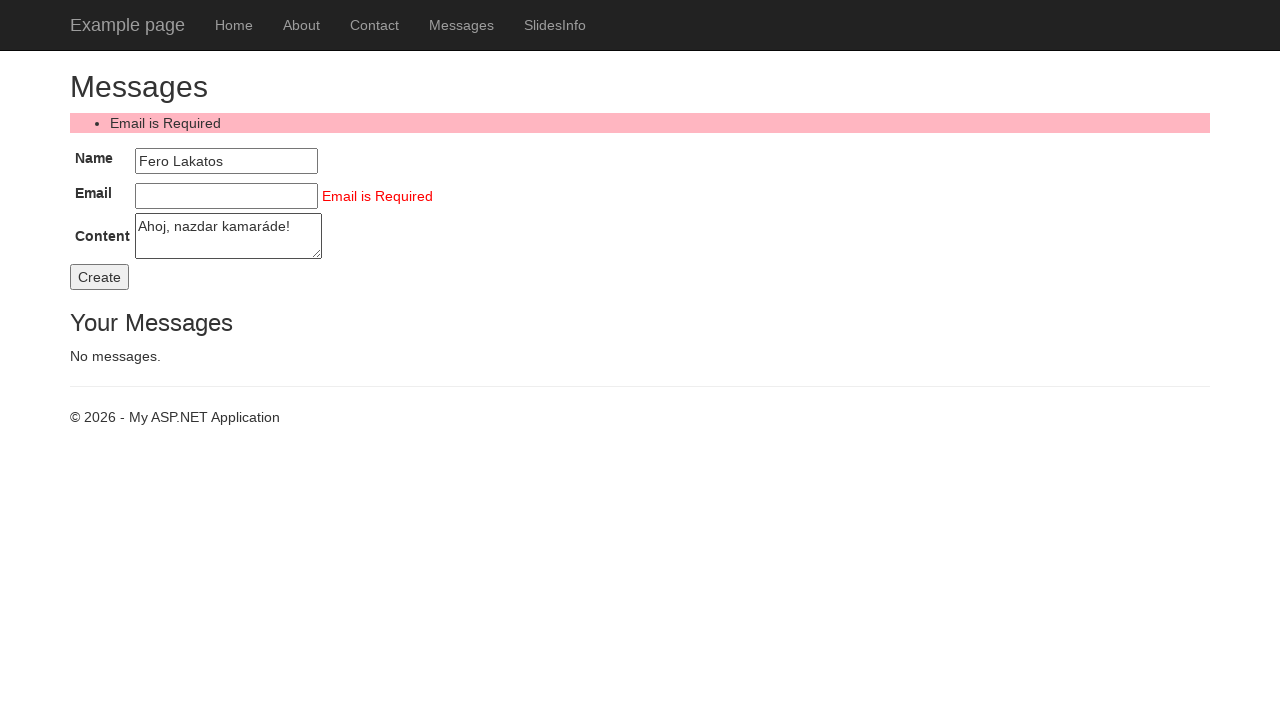